Tests opening a new window by clicking a link and verifying the new window title

Starting URL: https://the-internet.herokuapp.com/windows

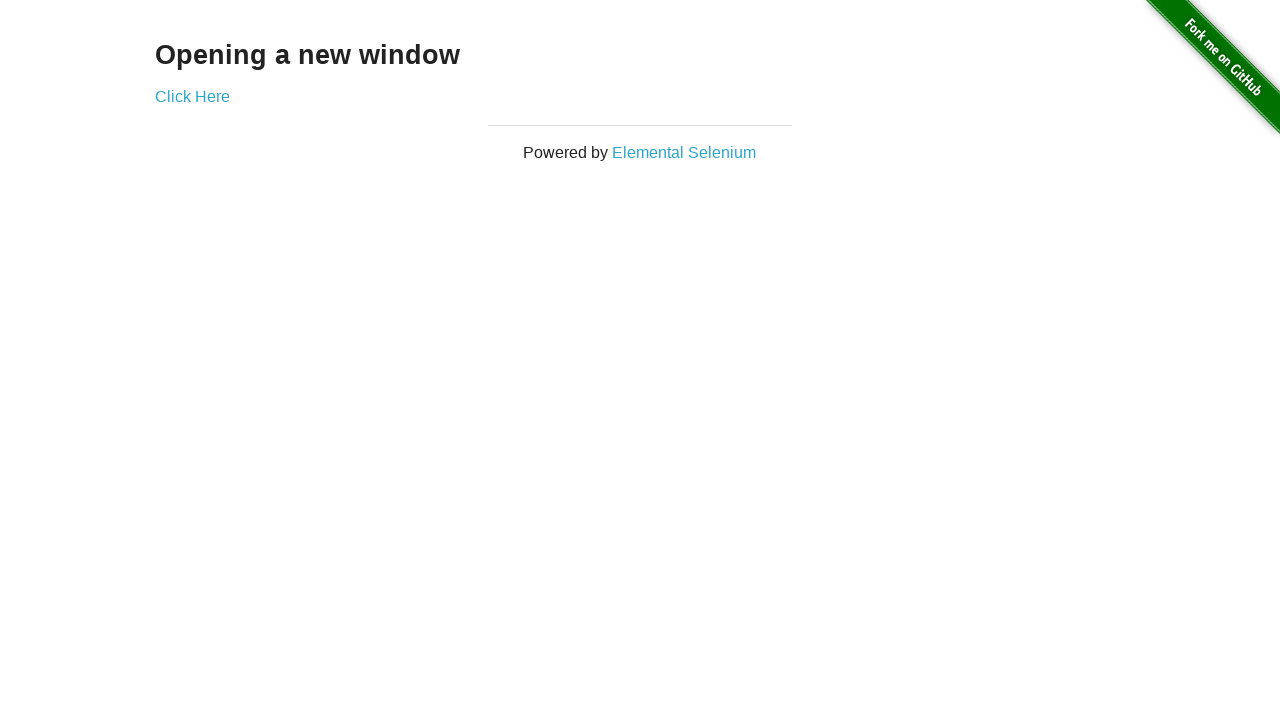

Clicked link to open new window and captured new page at (192, 96) on a[href='/windows/new']
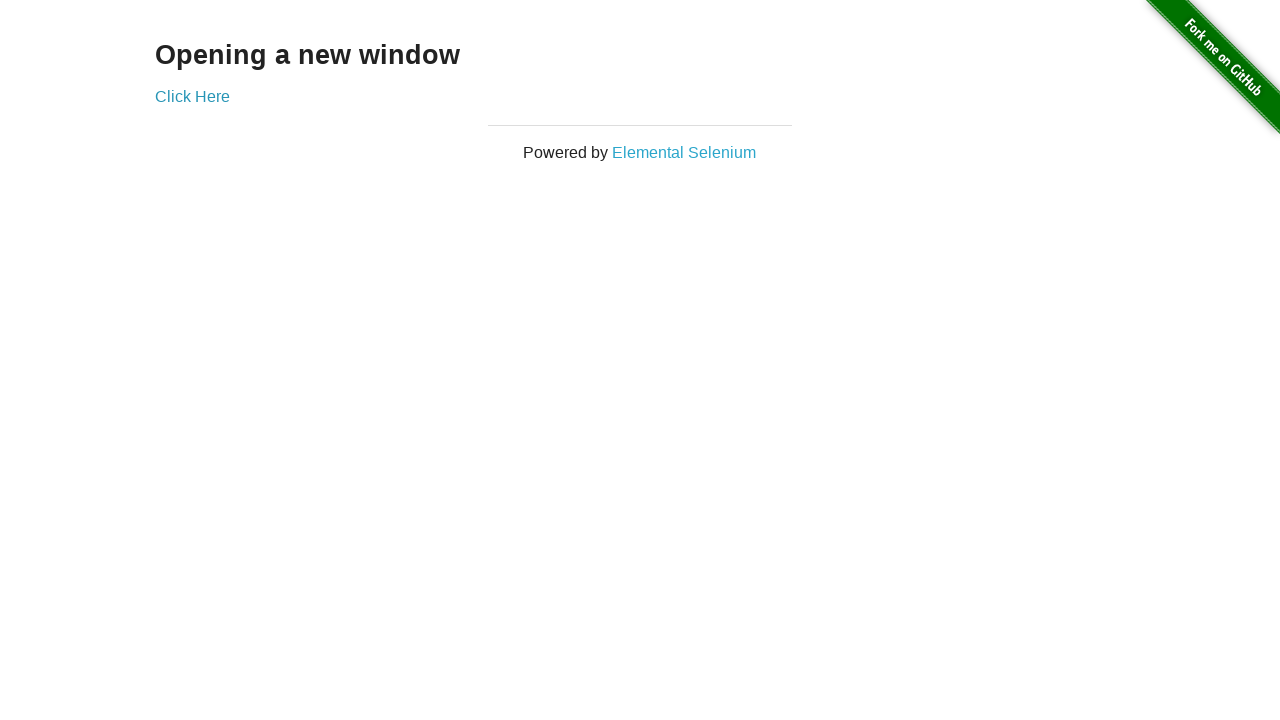

New window page loaded
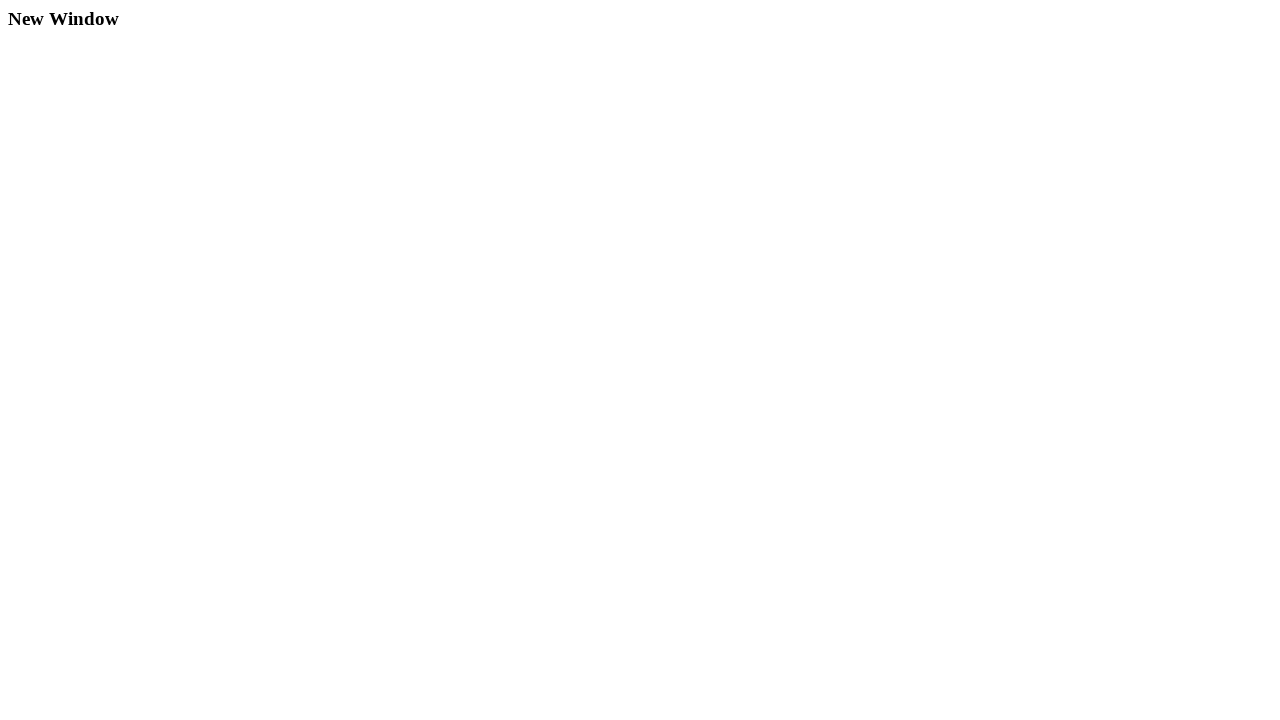

Verified new window title is 'New Window'
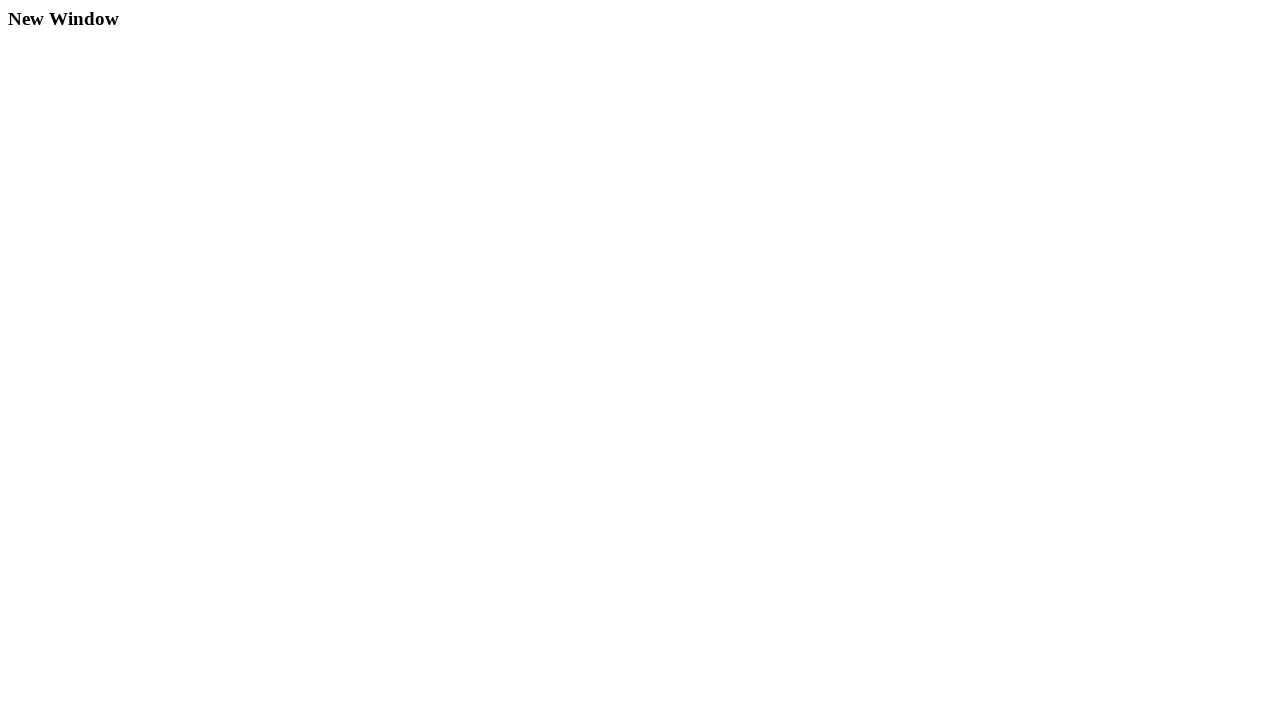

Closed new window
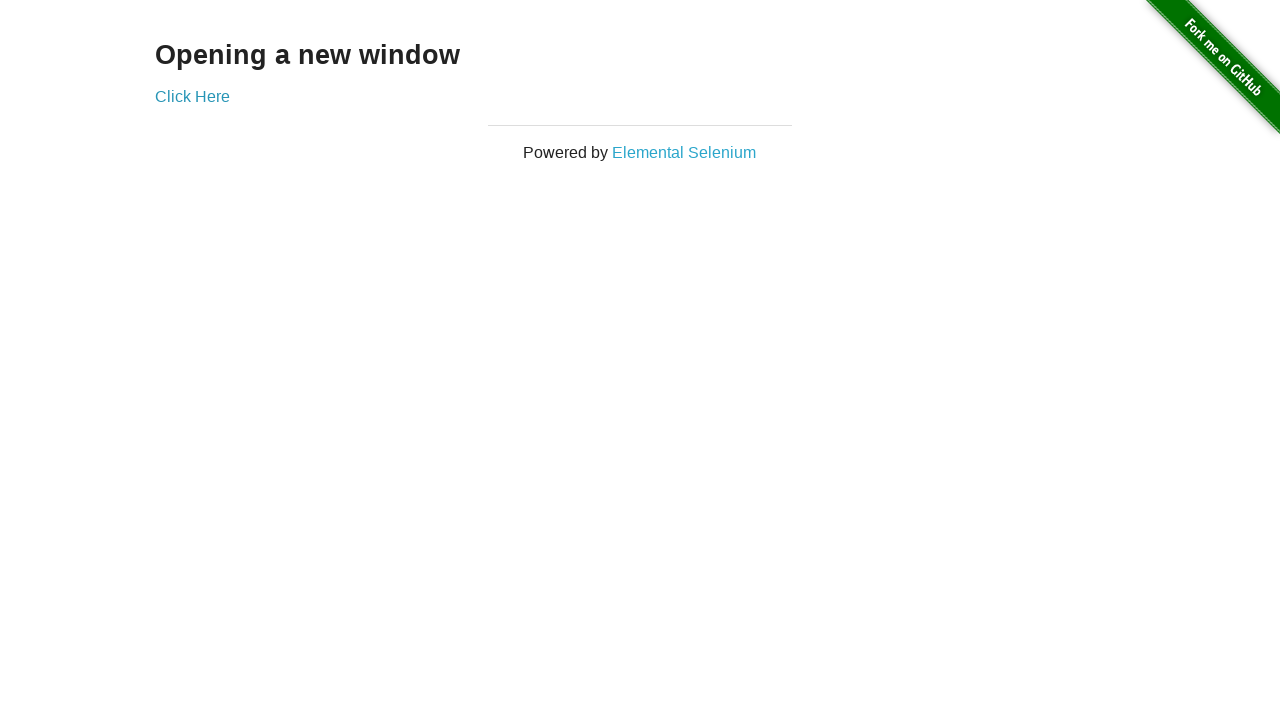

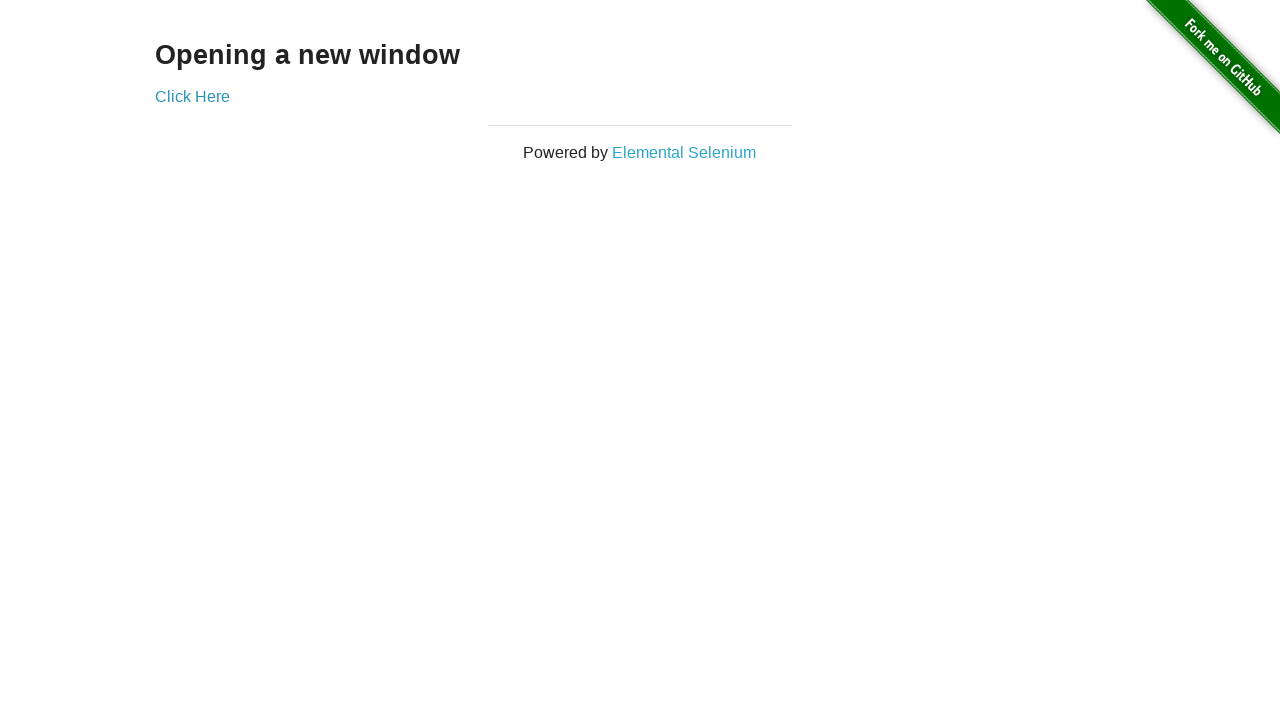